Tests browser window management by maximizing and minimizing the browser window while visiting the Dassault Aviation website

Starting URL: https://www.dassault-aviation.com/en

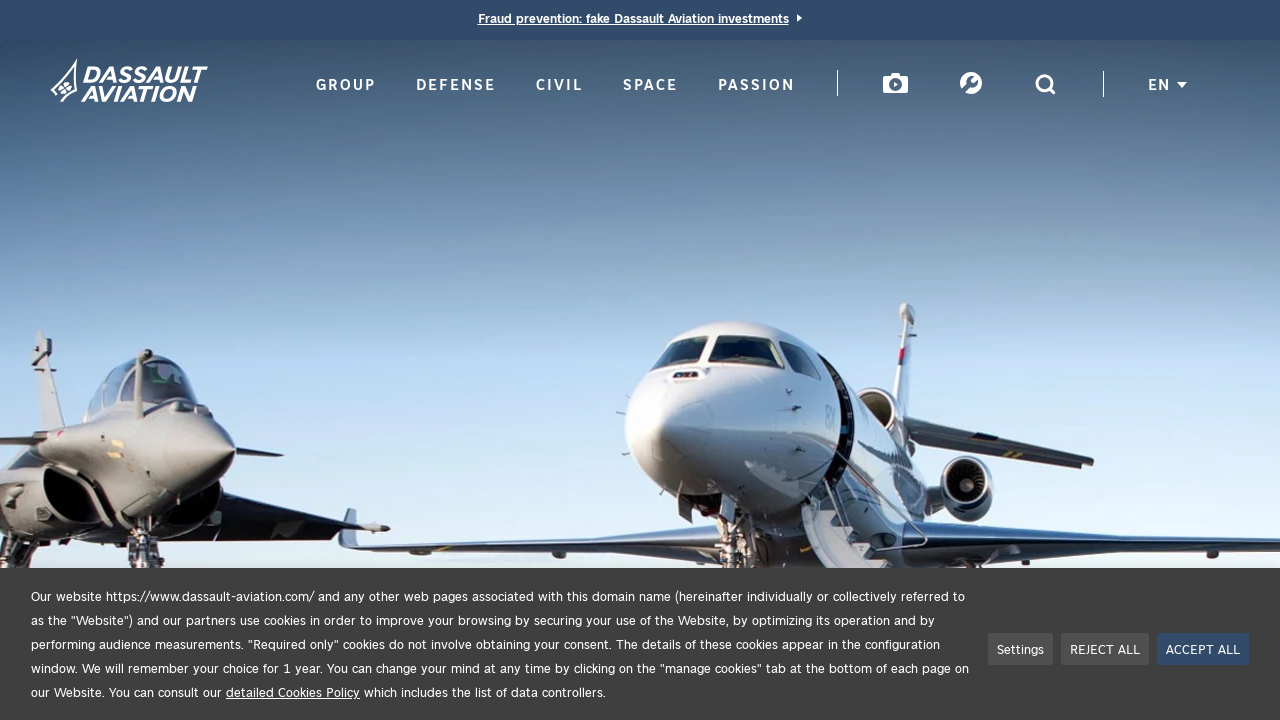

Navigated to Dassault Aviation website
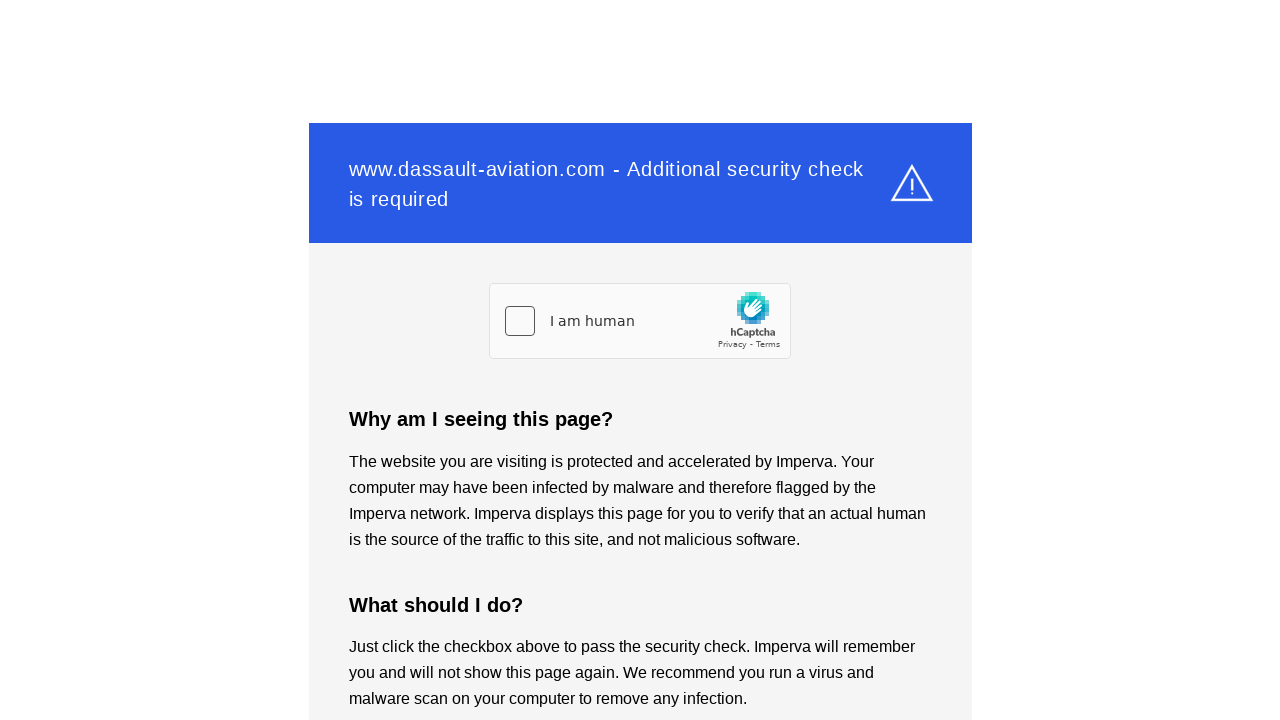

Maximized browser window to 1920x1080
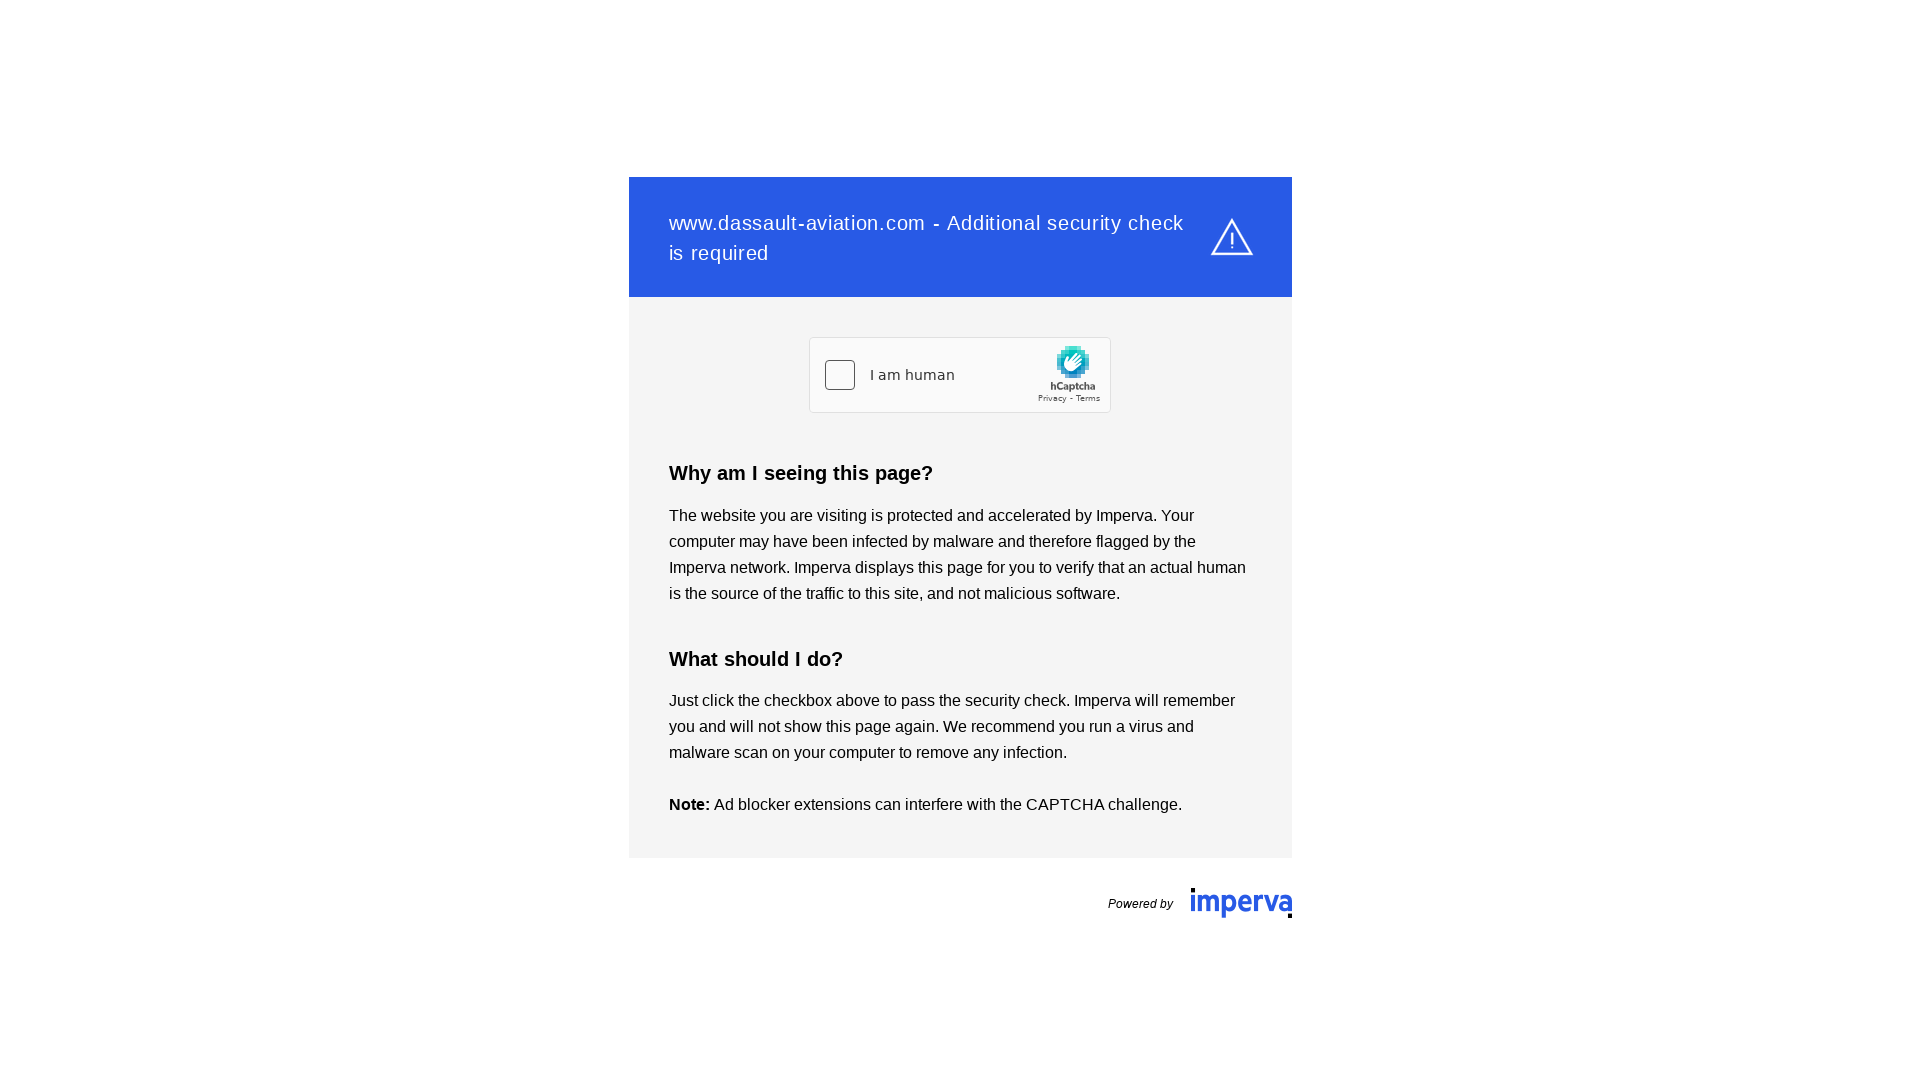

Waited 5 seconds to observe maximized window state
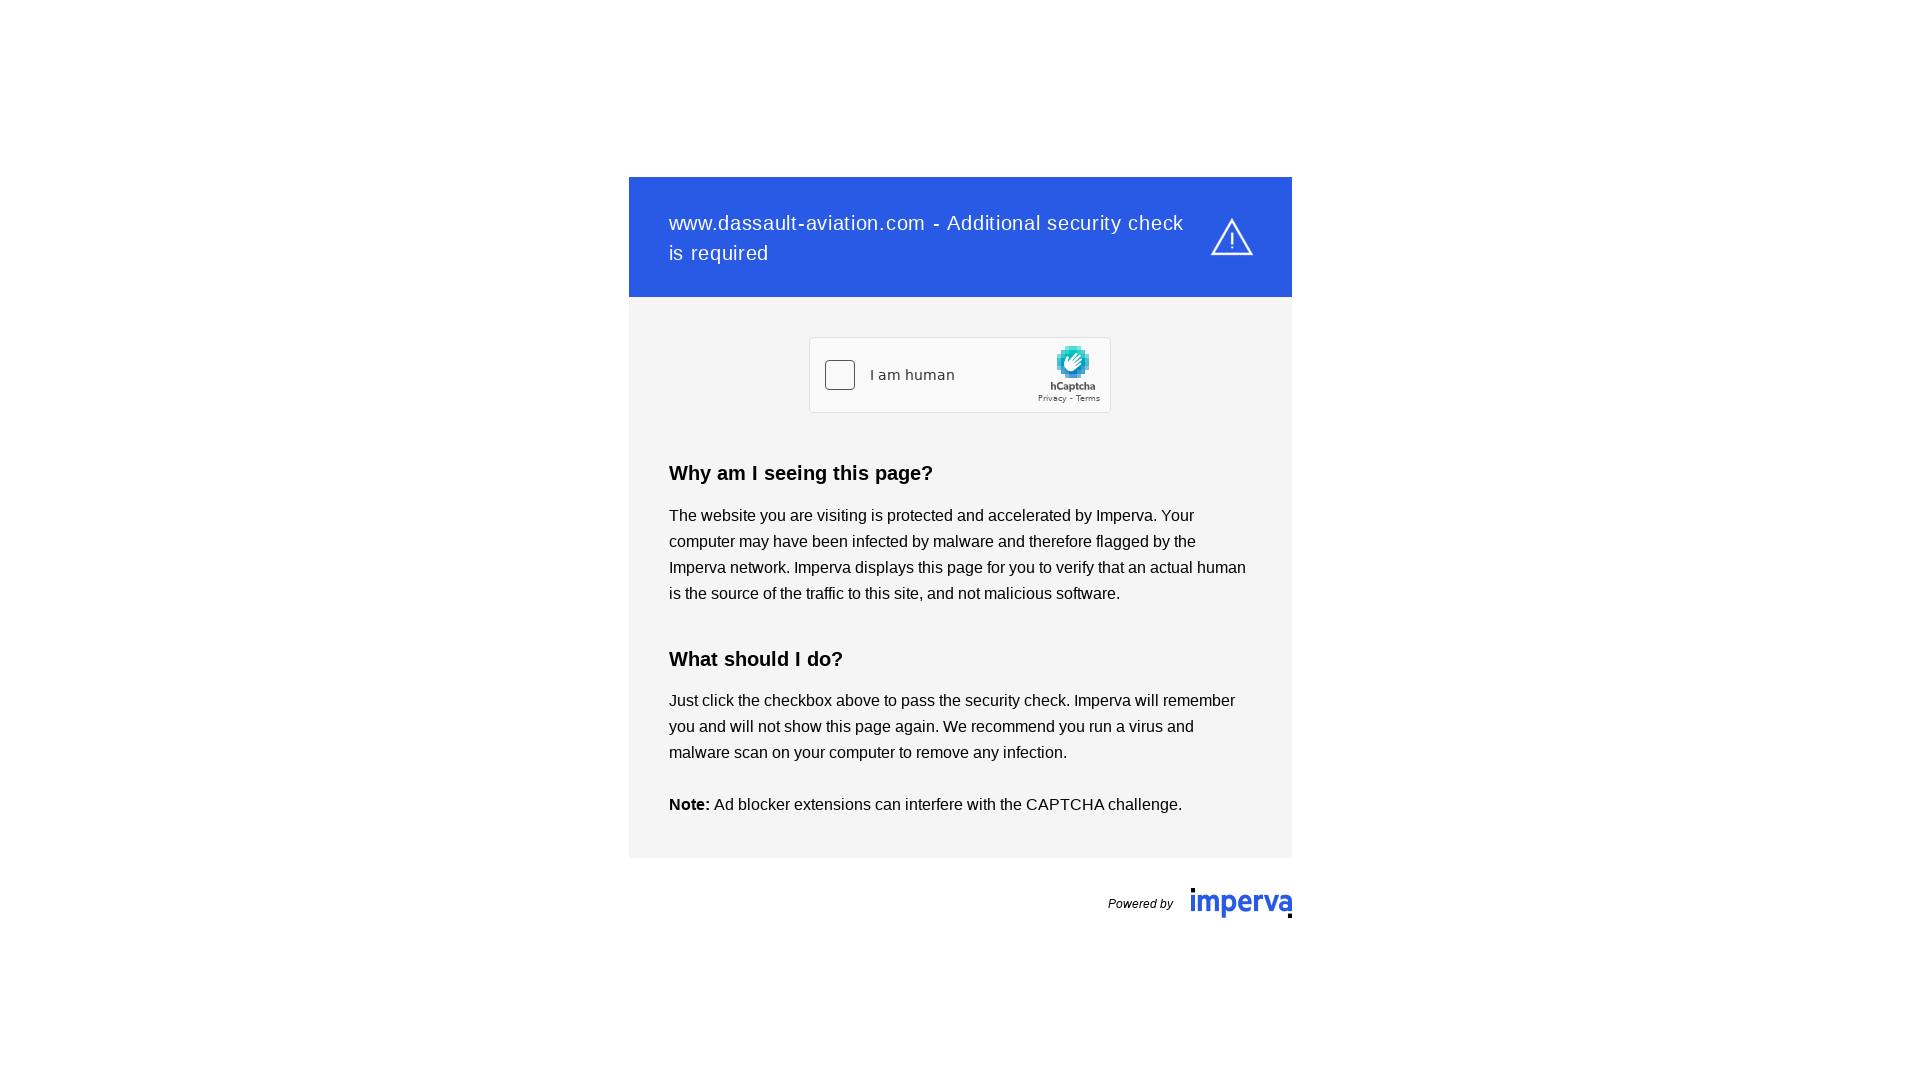

Minimized browser window to 800x600
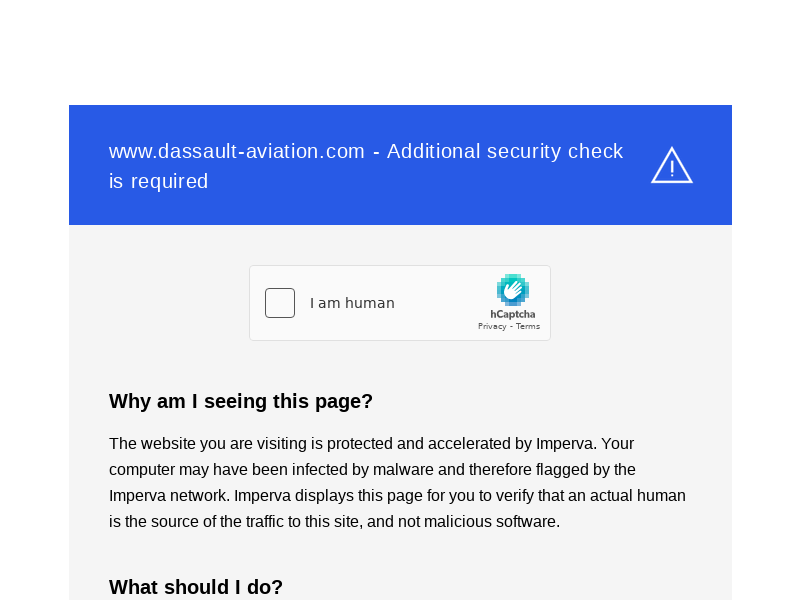

Waited 5 seconds to observe minimized window state
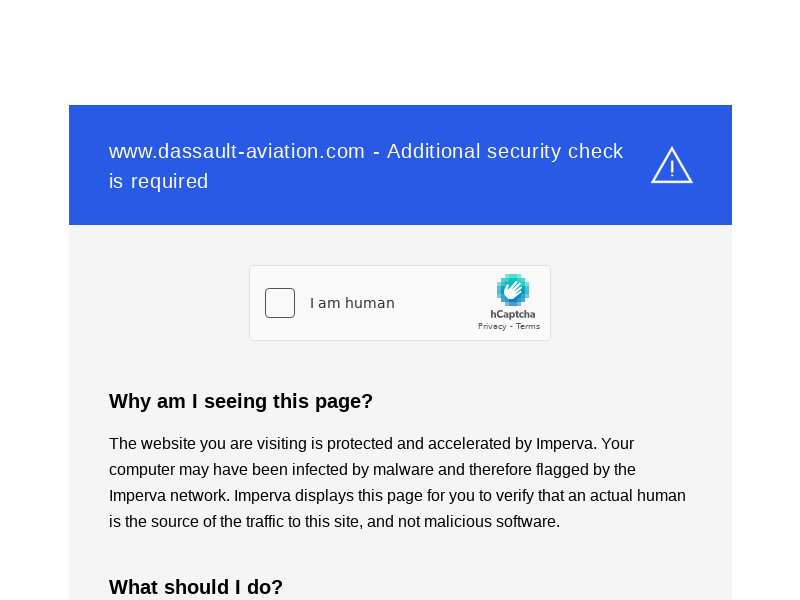

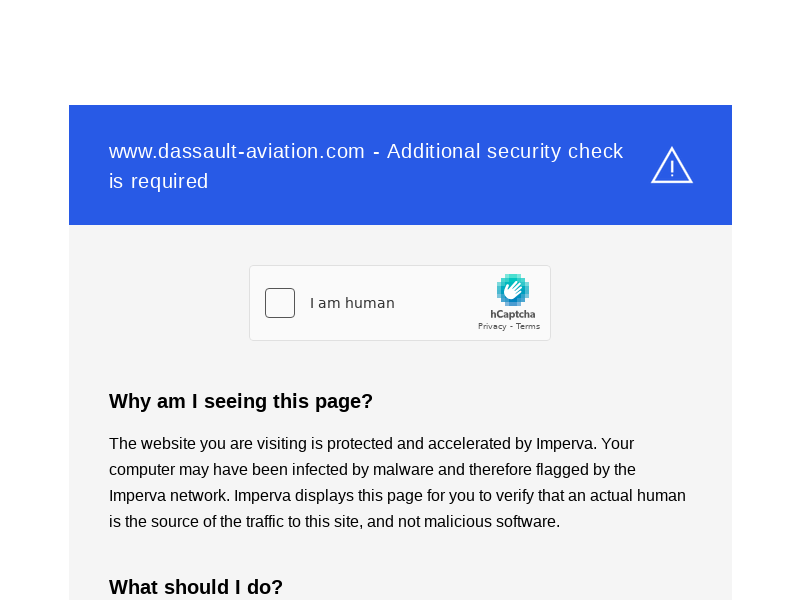